Tests right-click functionality on a button element by moving to it and performing a click action

Starting URL: https://demoqa.com/buttons

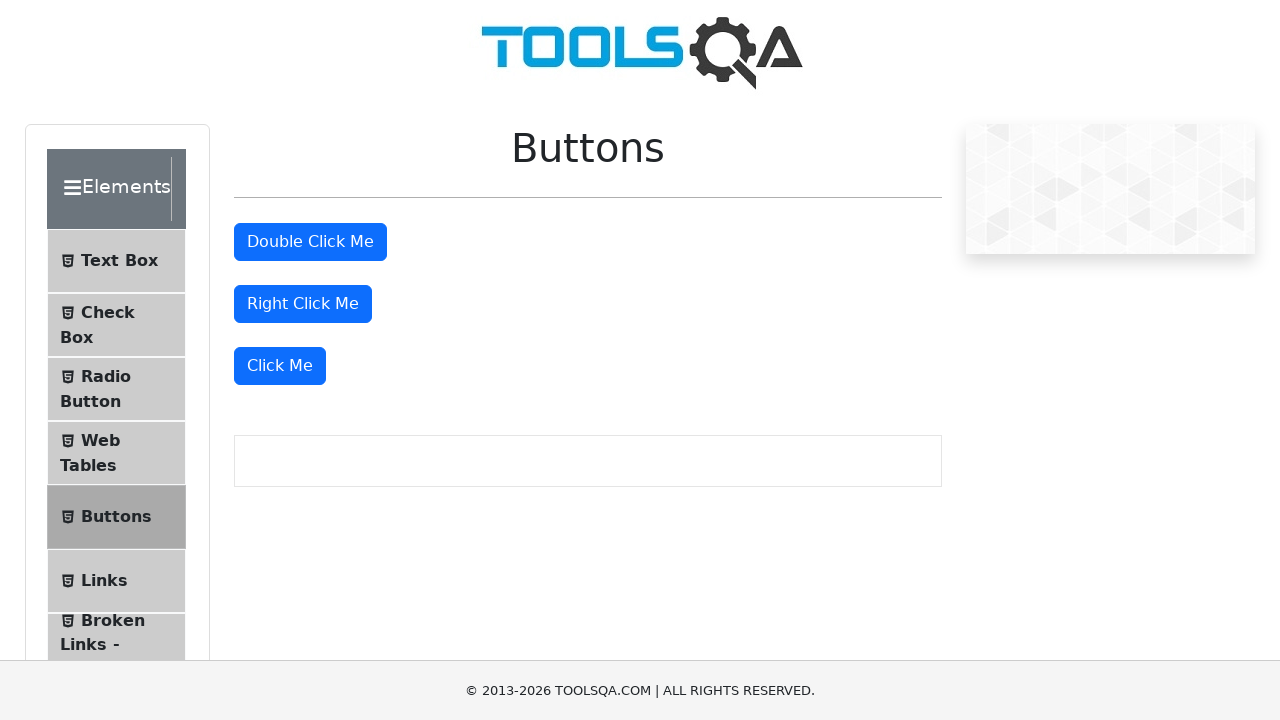

Clicked the right-click button element at (303, 304) on #rightClickBtn
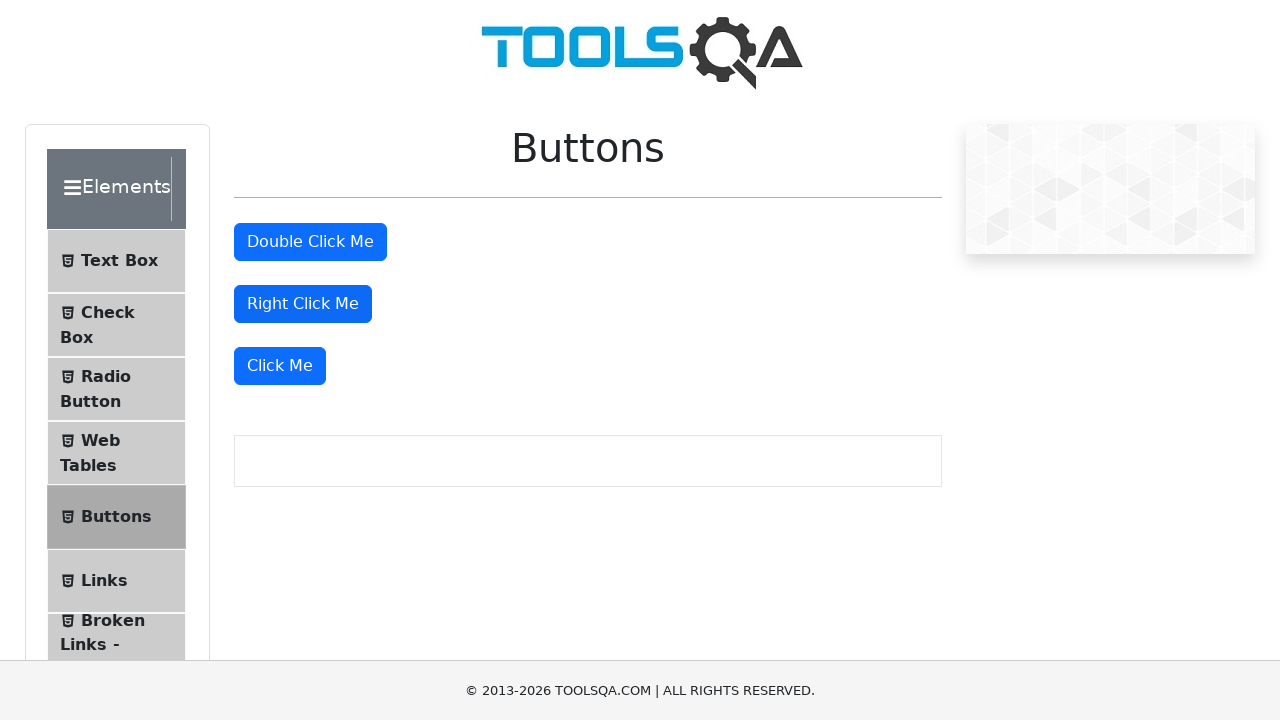

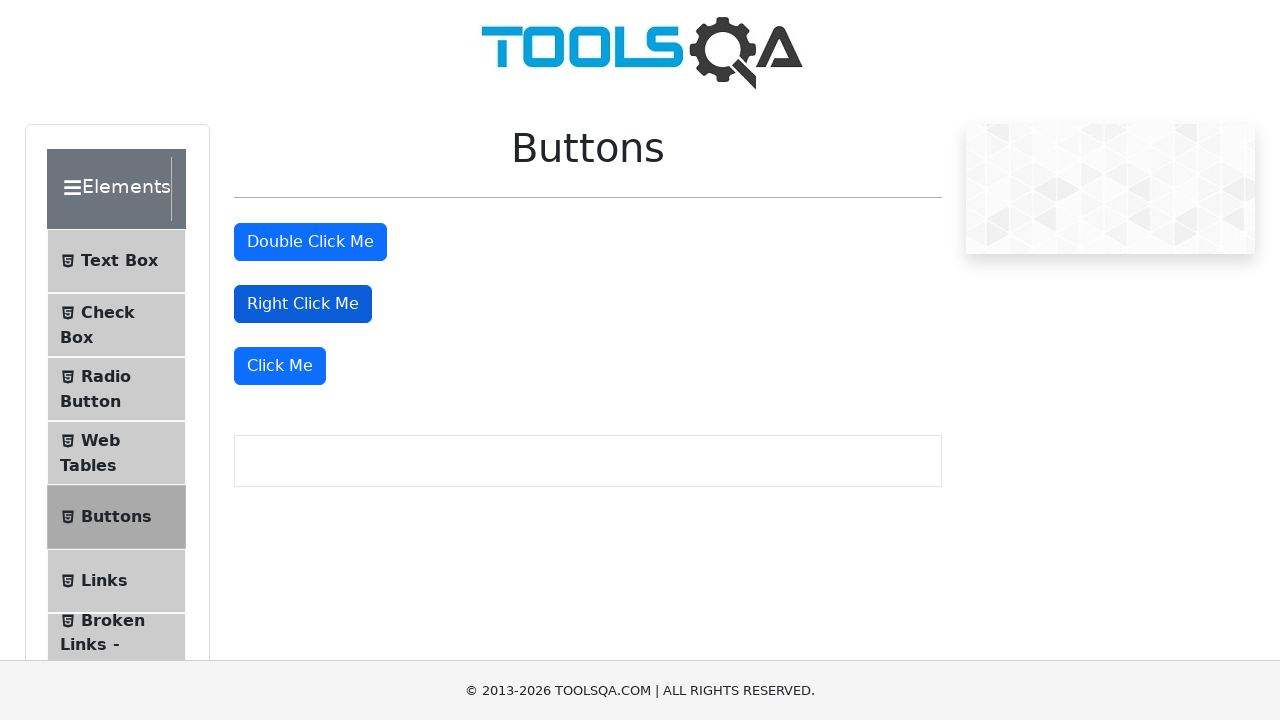